Tests form submission by selecting an option from a dropdown and clicking submit, then verifying the received message.

Starting URL: https://www.selenium.dev/selenium/web/web-form.html

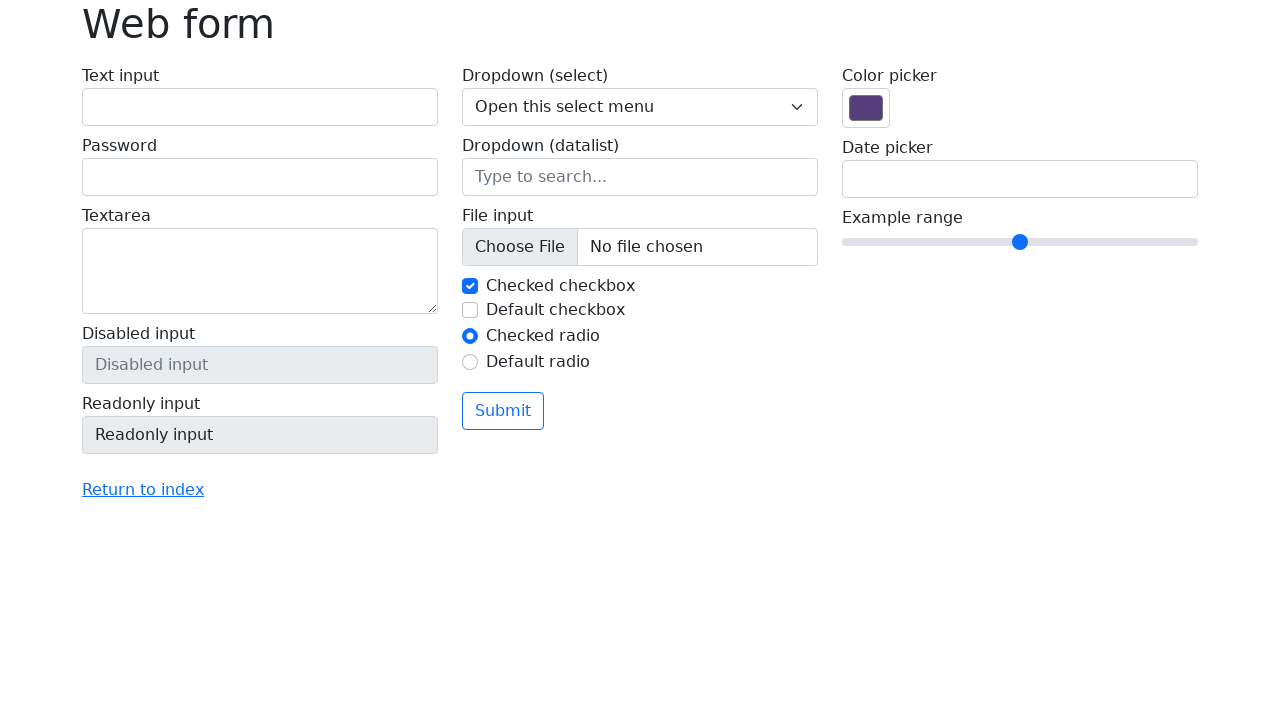

Clicked on the dropdown select element at (640, 107) on select[name='my-select']
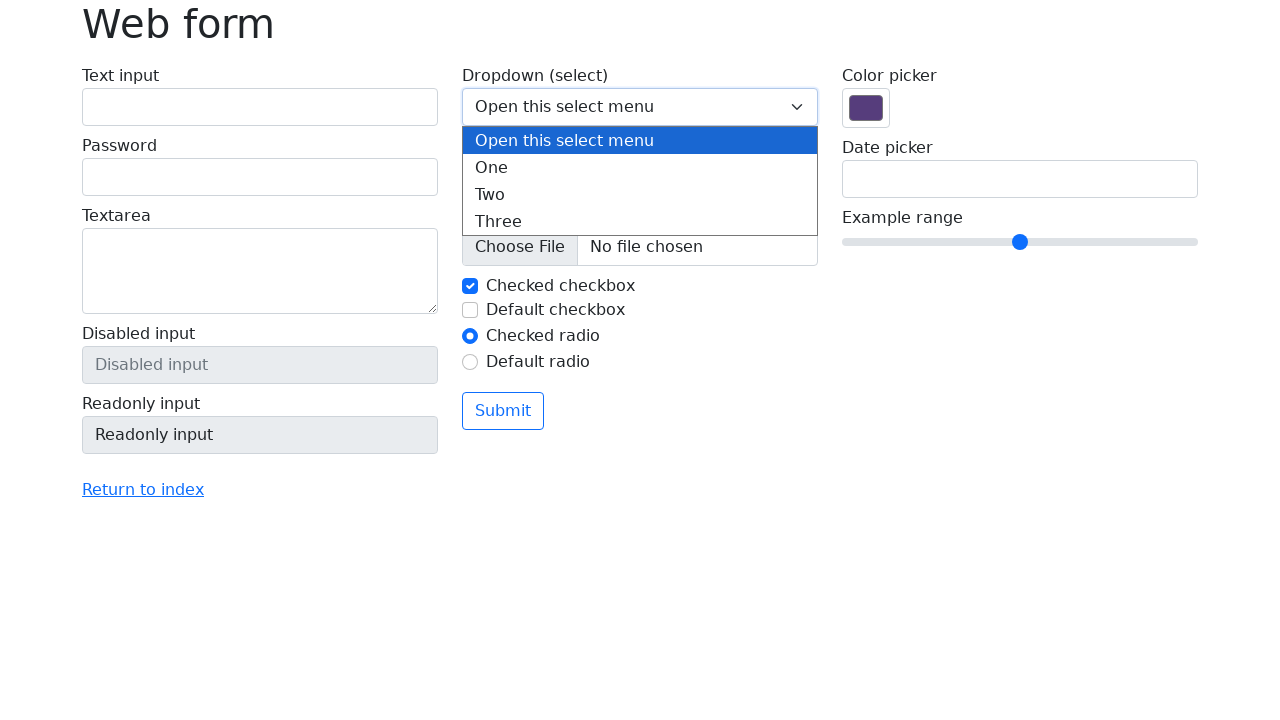

Selected option with value 2 from dropdown on select[name='my-select']
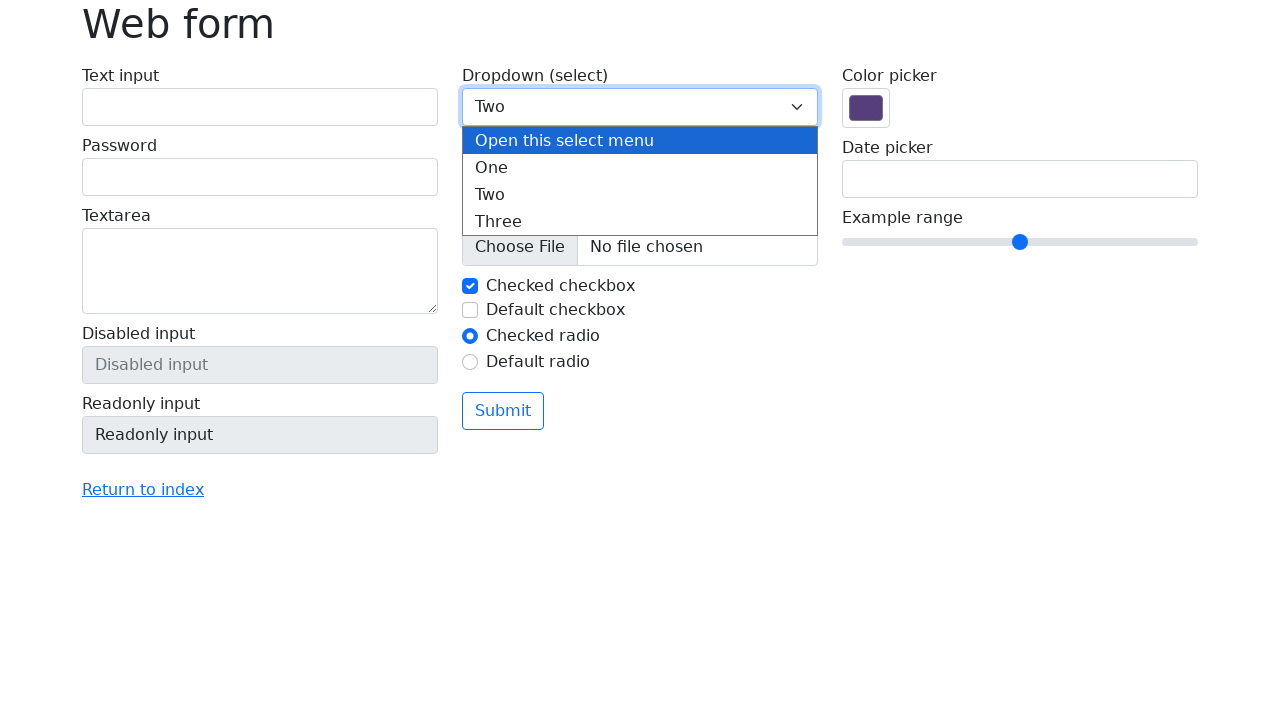

Clicked submit button to submit the form at (503, 411) on button[type='submit']
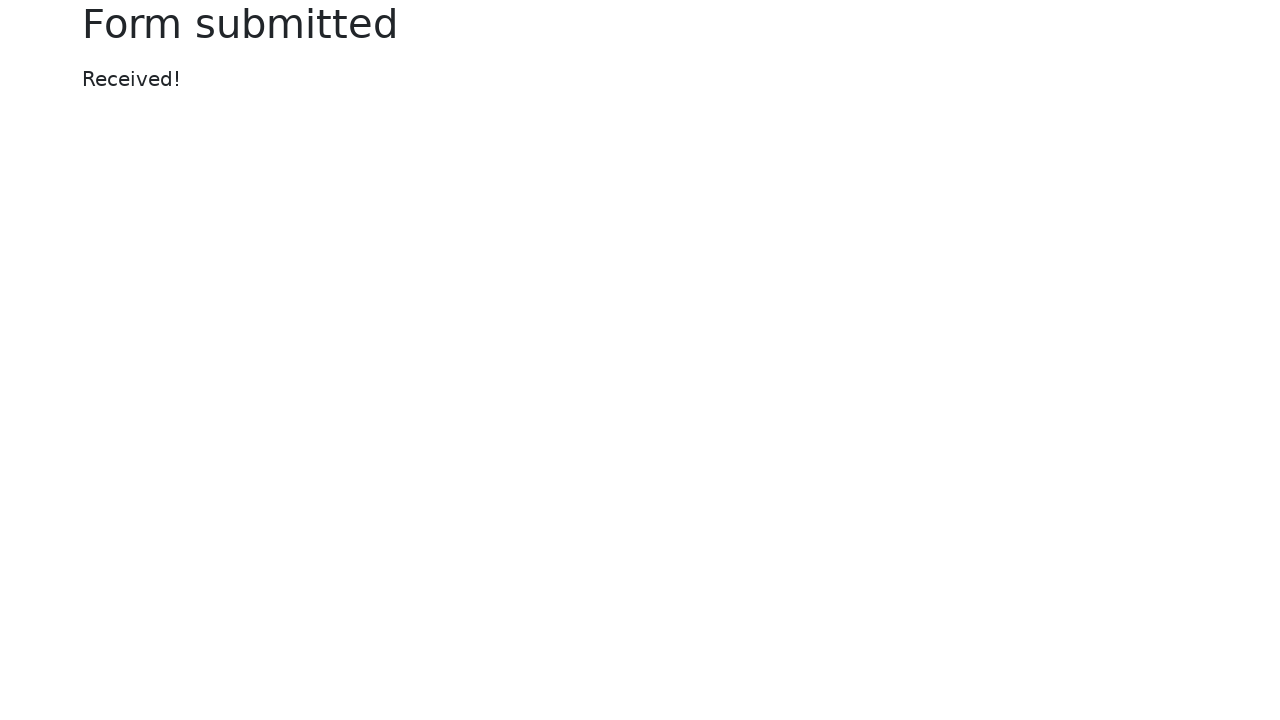

Form submission completed and success message appeared
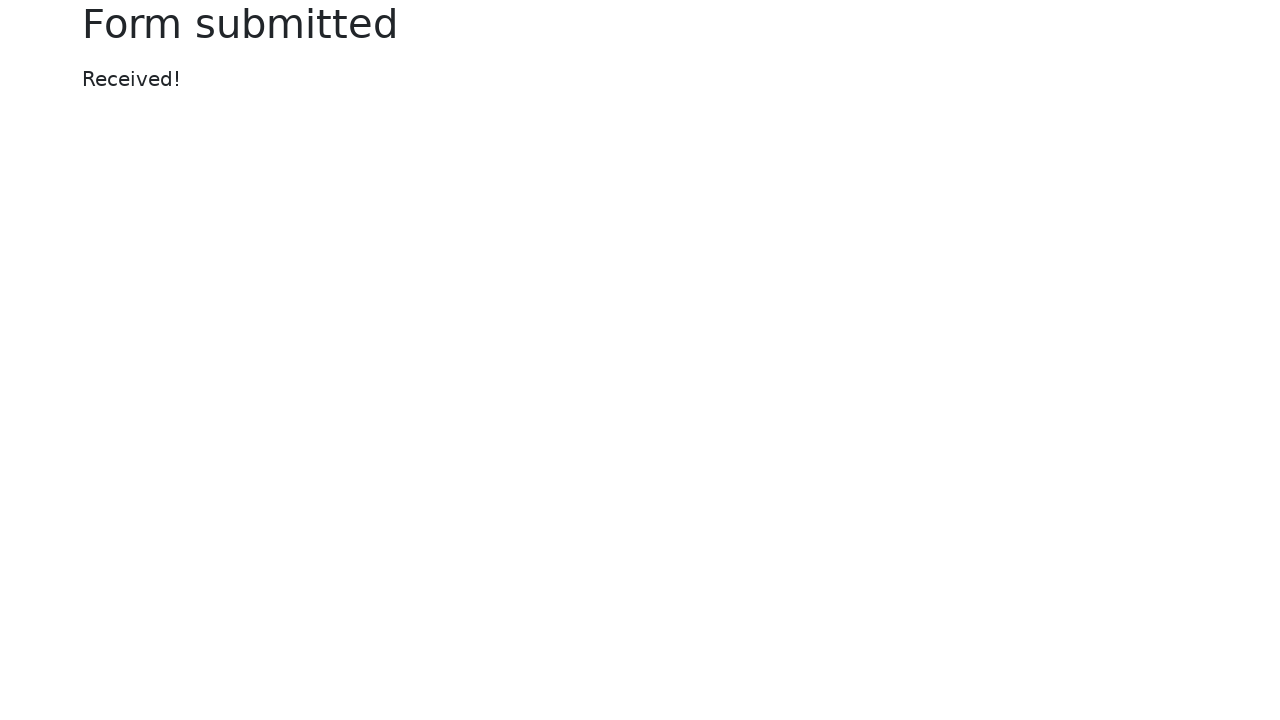

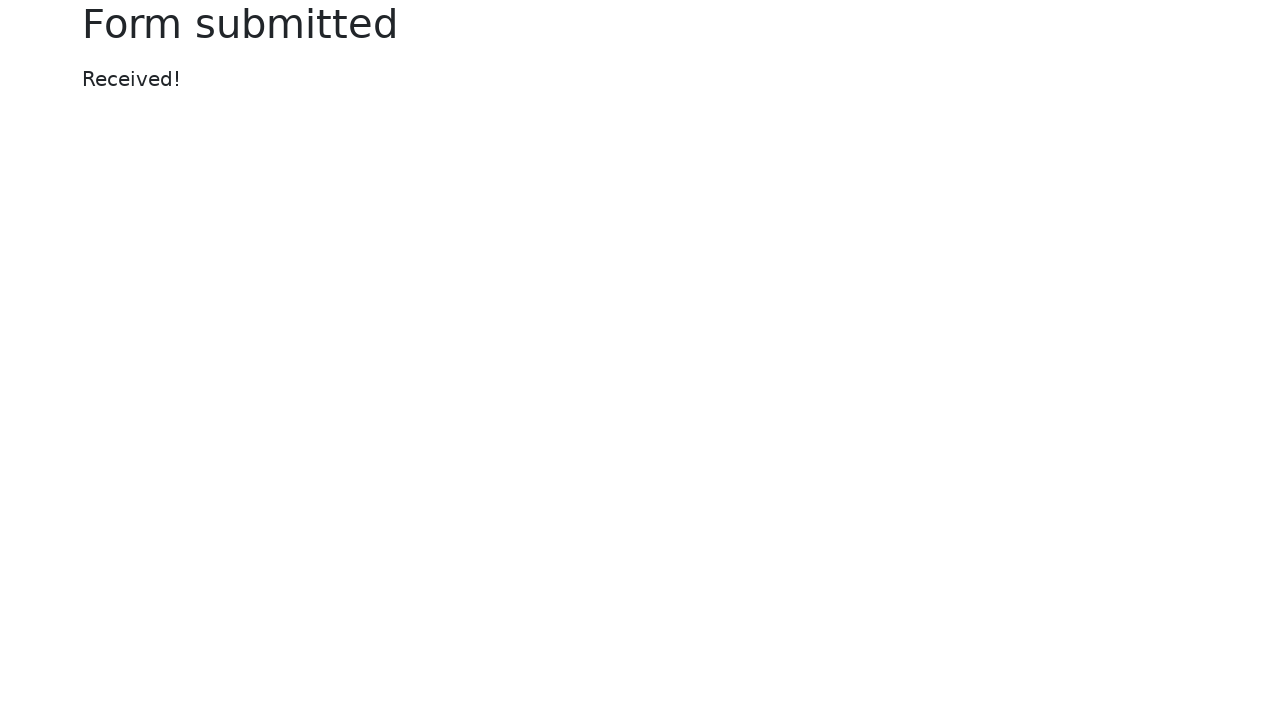